Tests geolocation functionality by clicking the "Where am I?" button on the page

Starting URL: https://the-internet.herokuapp.com/geolocation

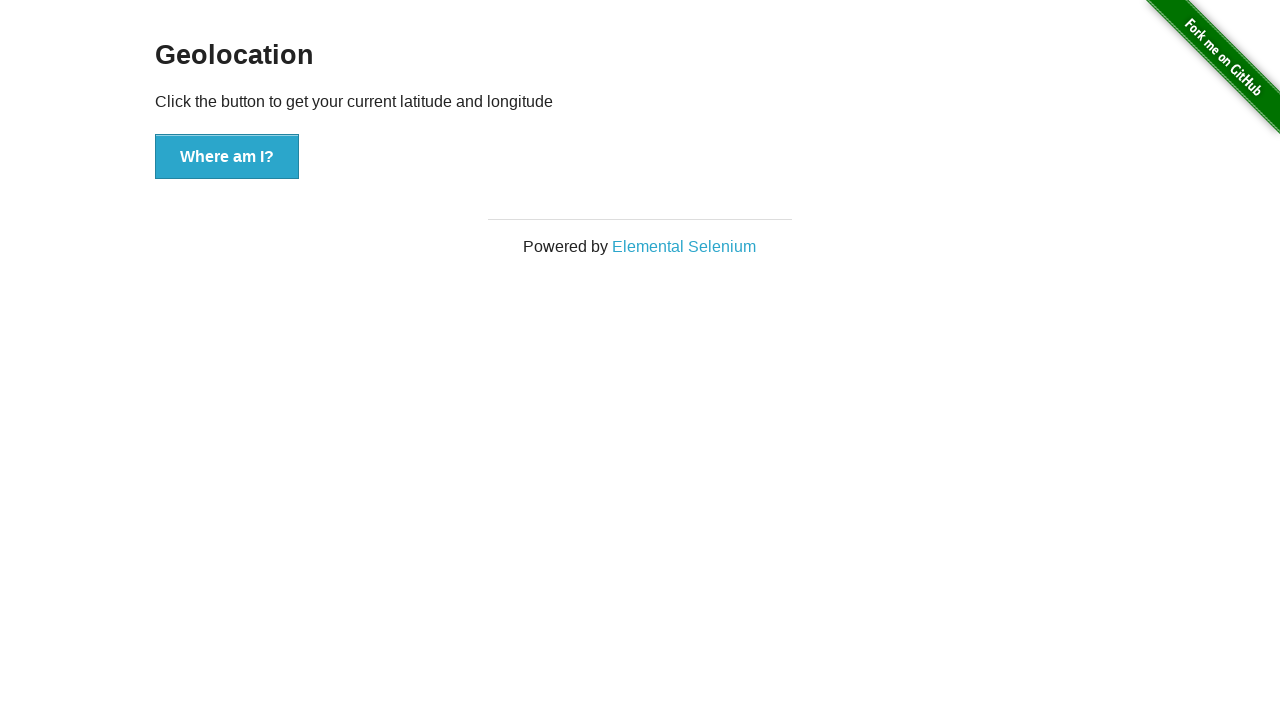

Clicked the 'Where am I?' button to trigger geolocation at (227, 157) on button:has-text('Where am I?')
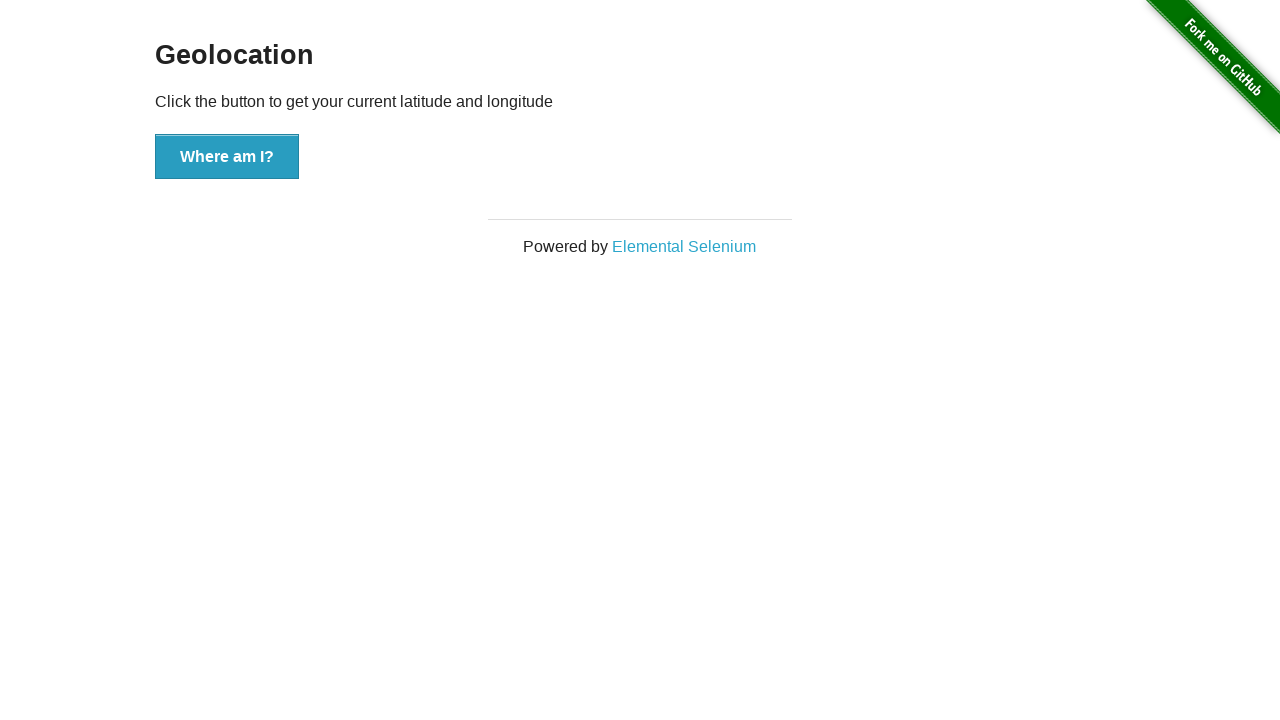

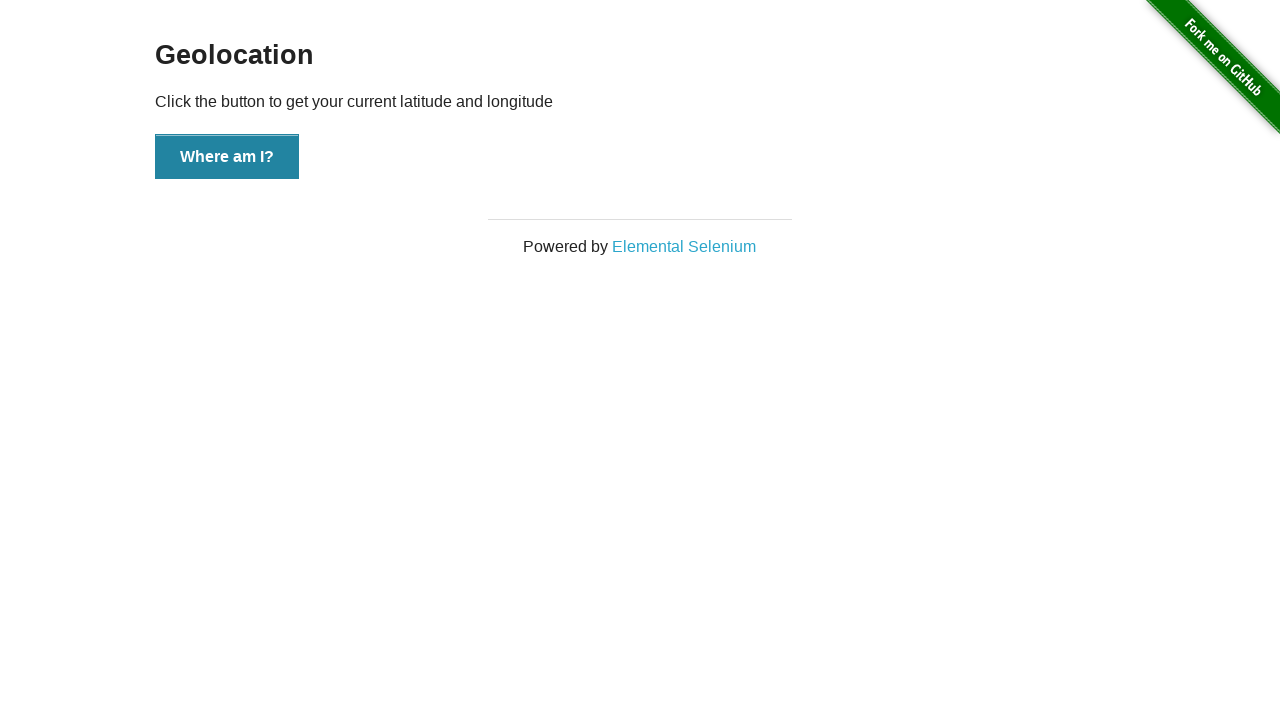